Tests checkbox functionality by verifying initial unselected state, clicking to select, verifying selected state, clicking to unselect, and verifying unselected state again

Starting URL: https://rahulshettyacademy.com/AutomationPractice/

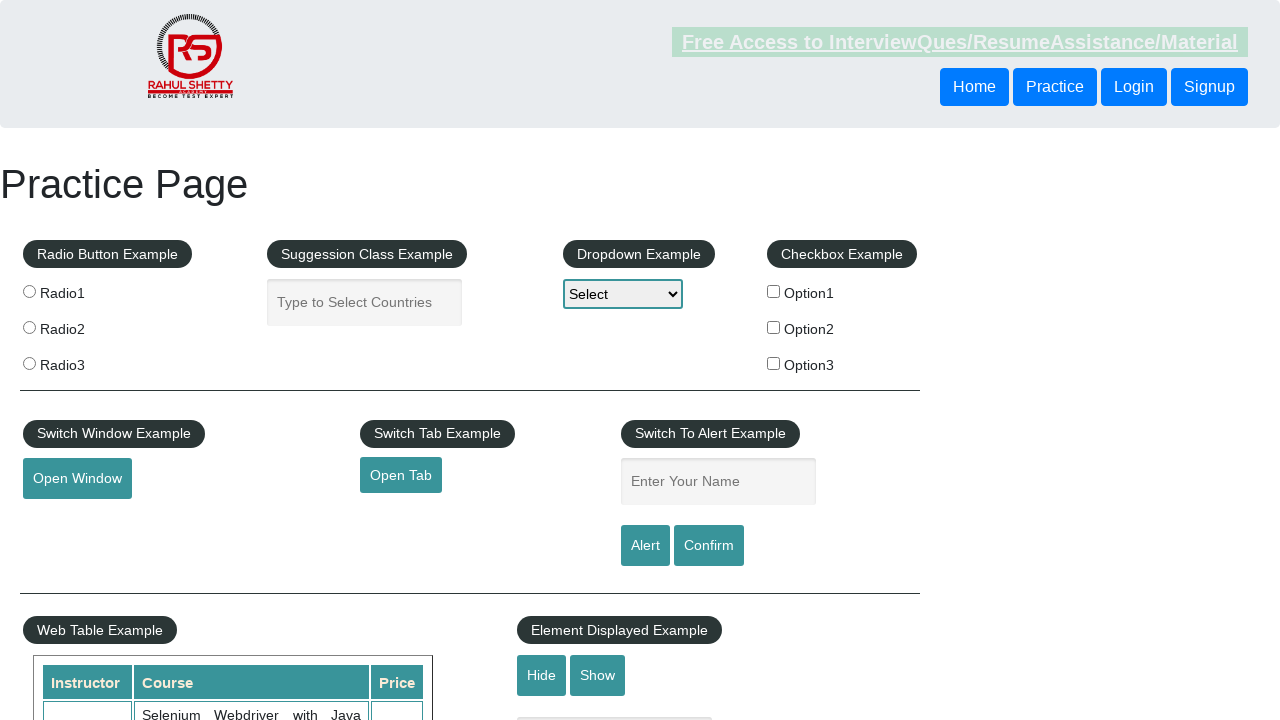

Navigated to AutomationPractice page
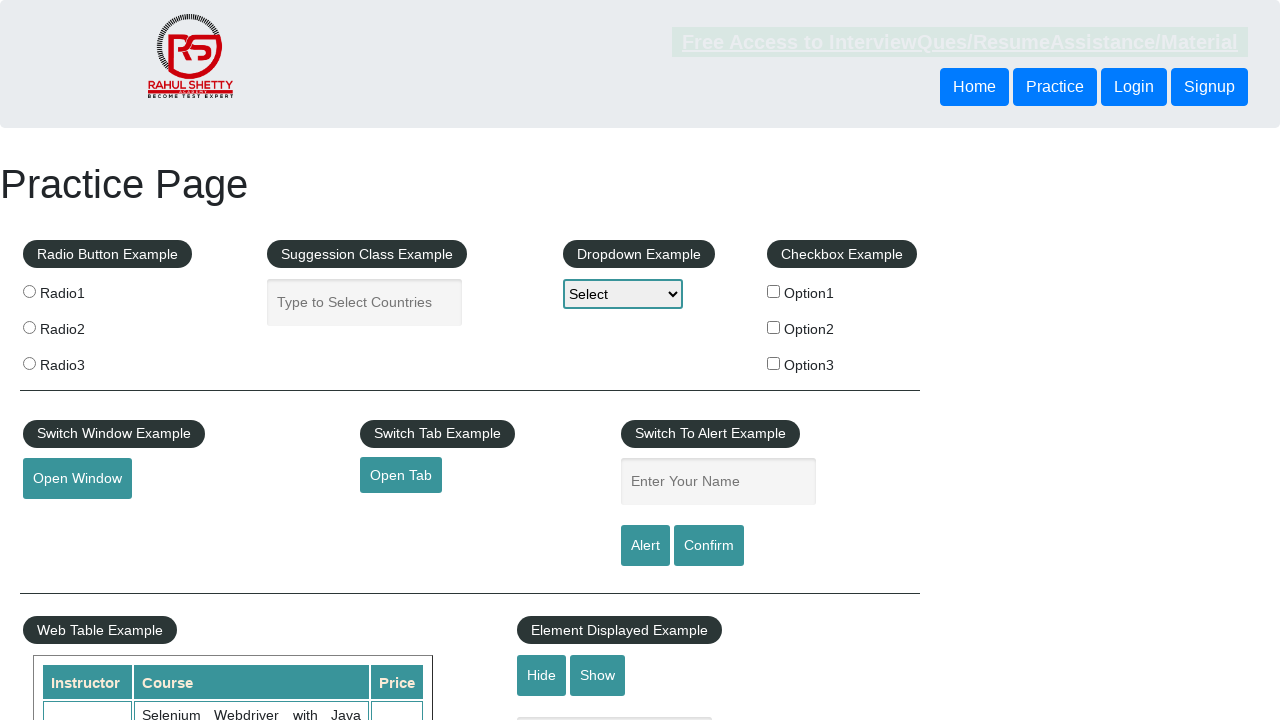

Located checkbox element with ID checkBoxOption1
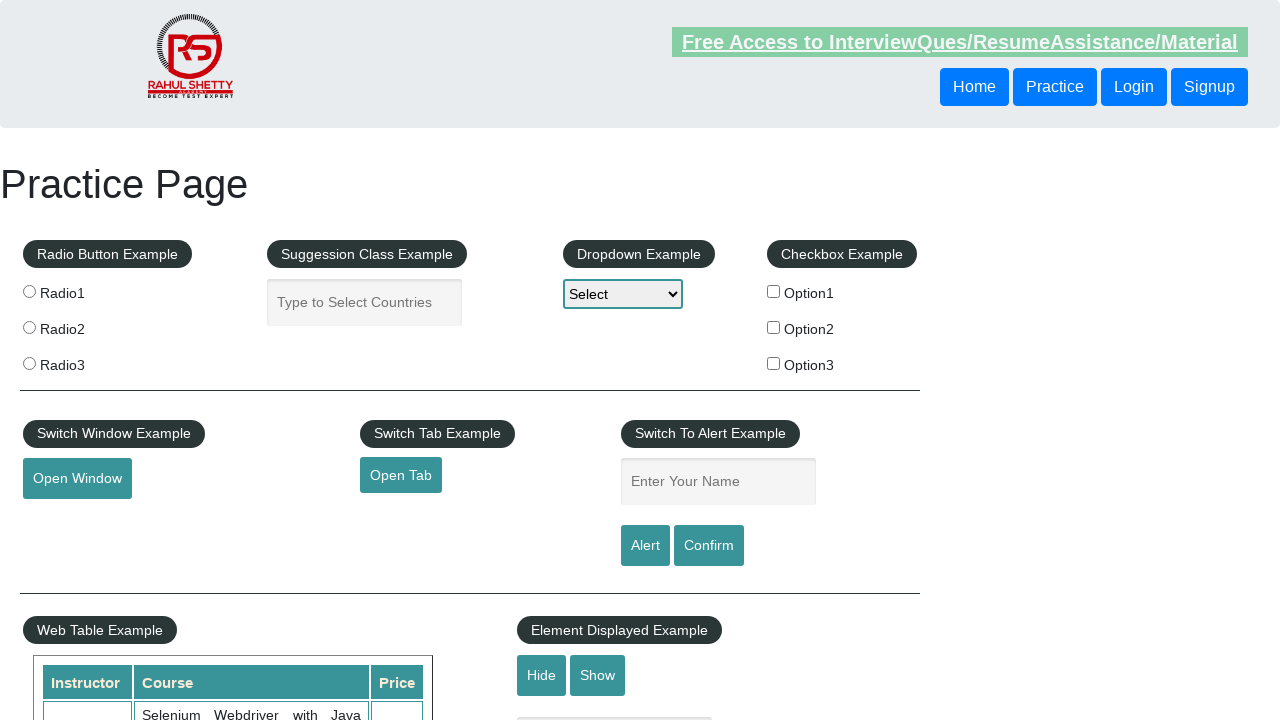

Verified checkbox is initially unselected
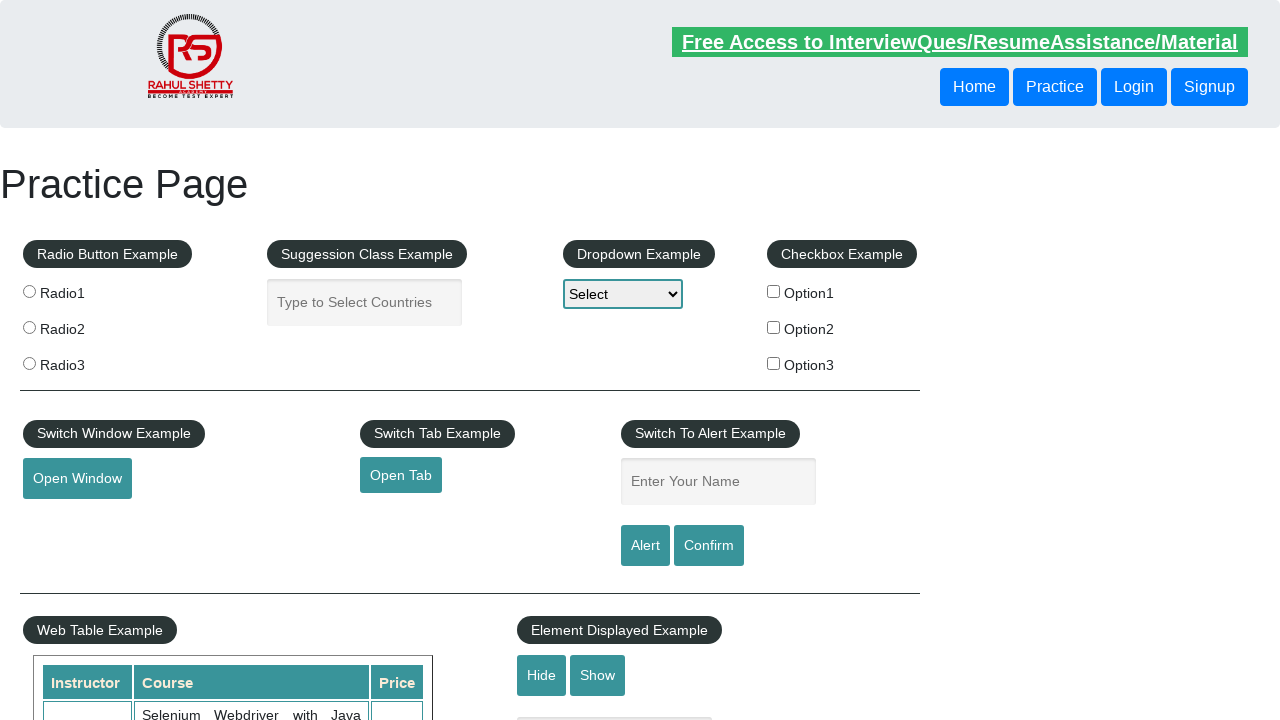

Clicked checkbox to select it at (774, 291) on #checkBoxOption1
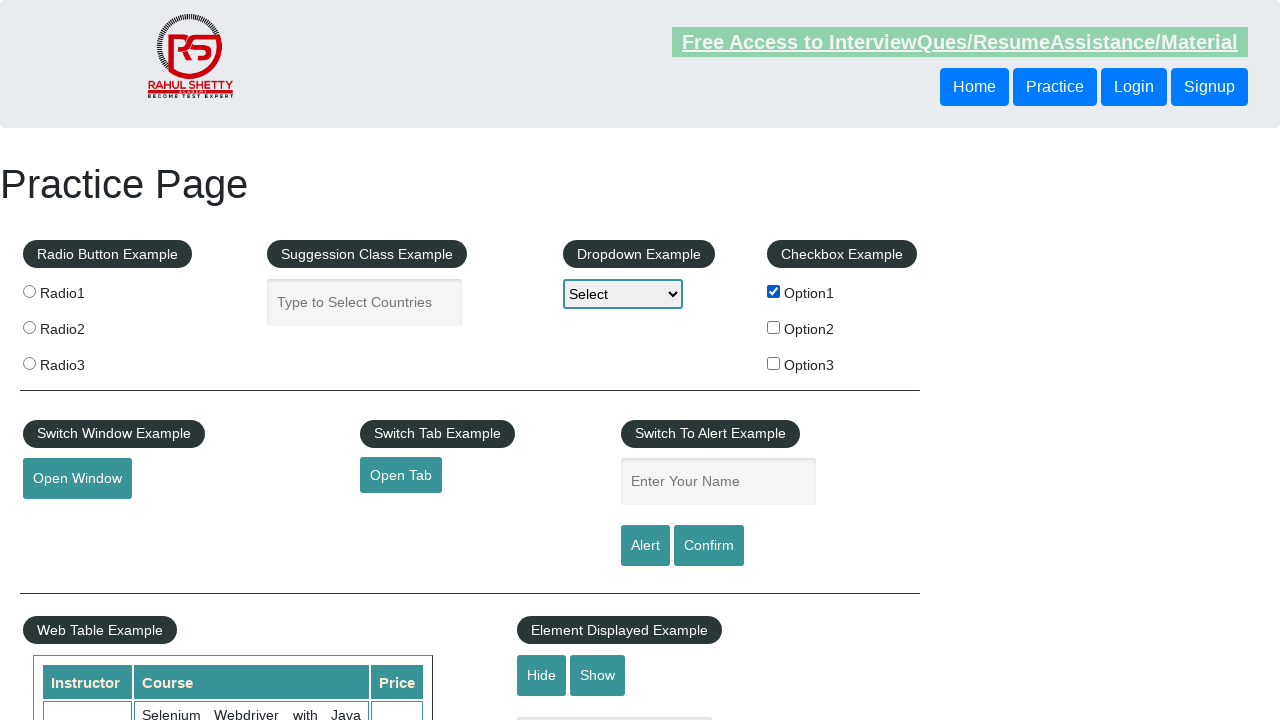

Verified checkbox is now selected
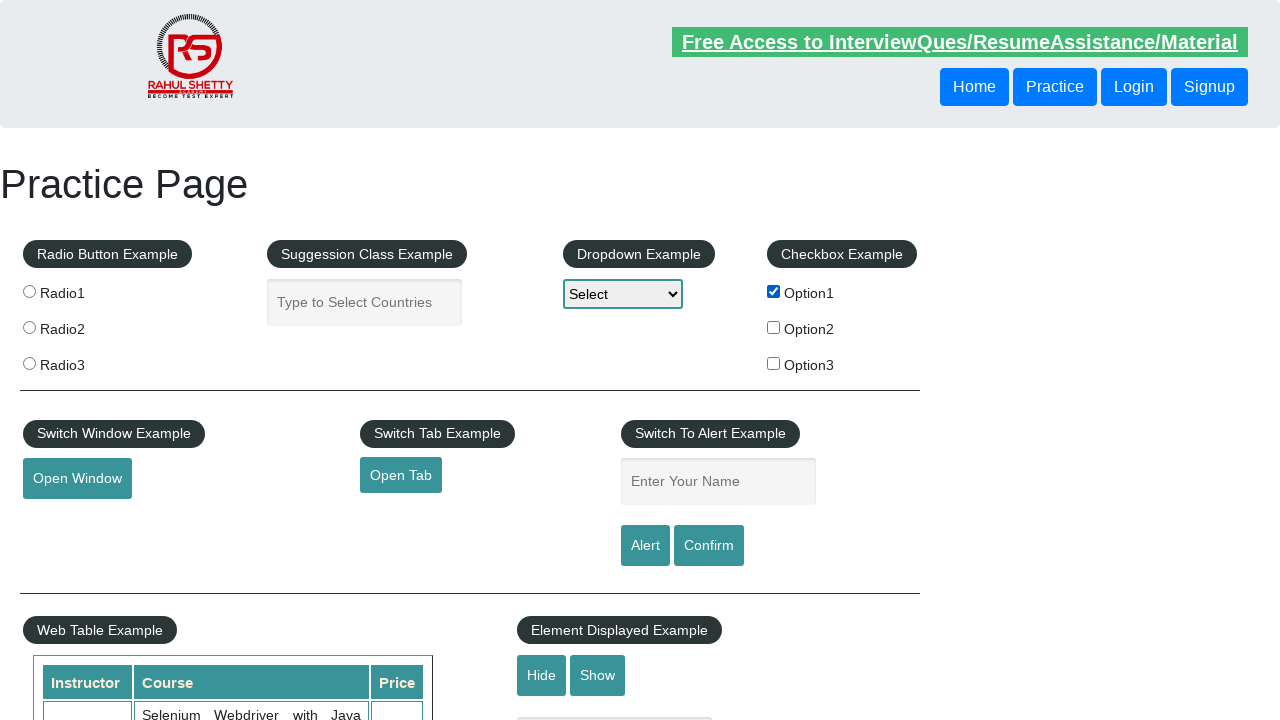

Clicked checkbox to unselect it at (774, 291) on #checkBoxOption1
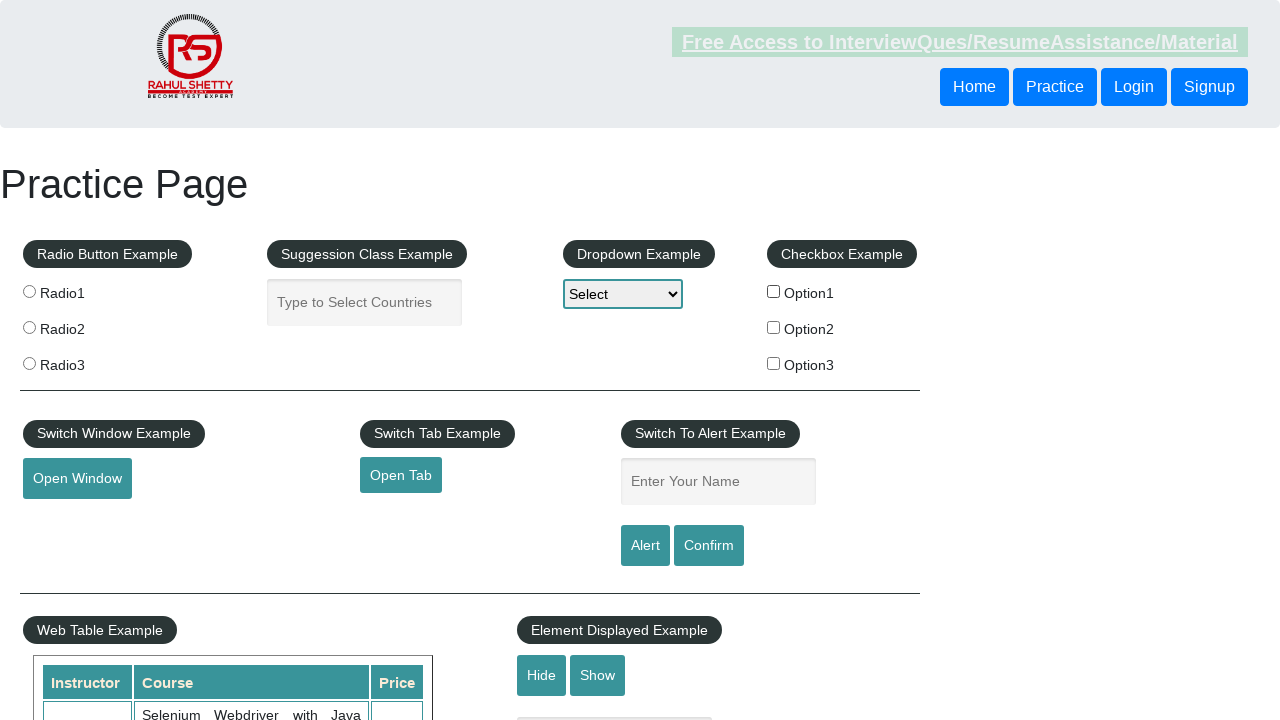

Verified checkbox is unselected again
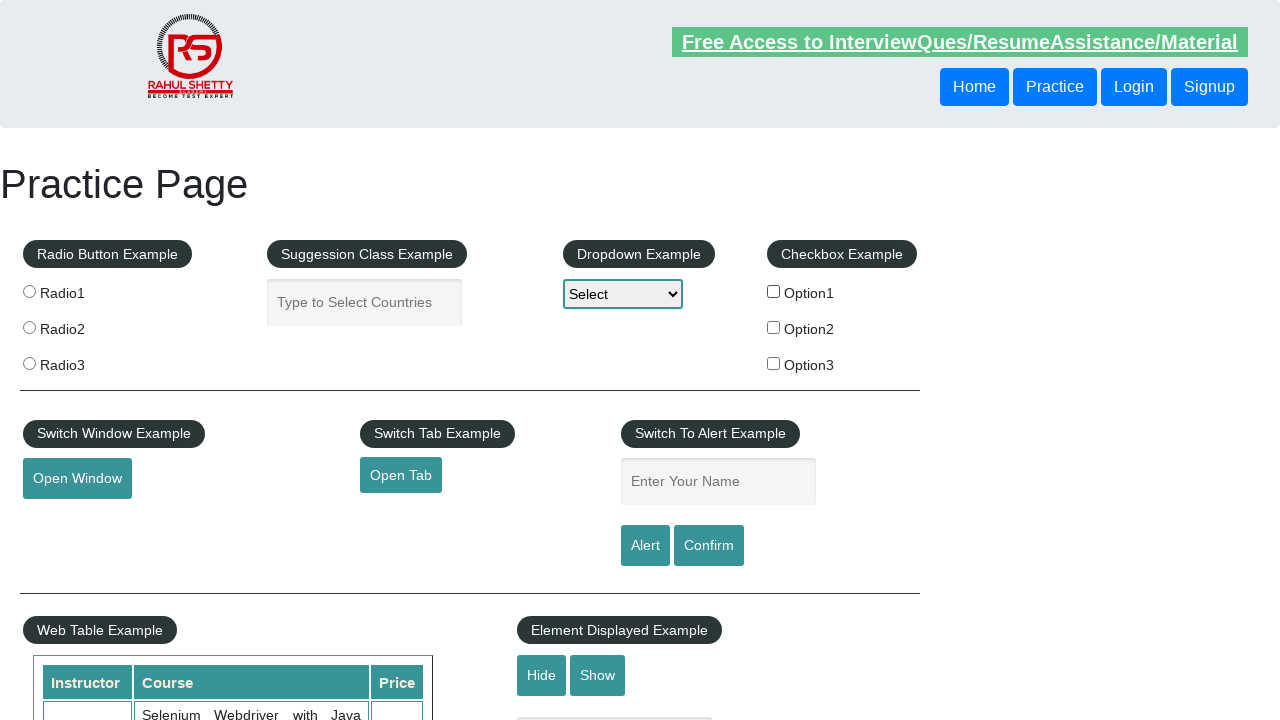

Counted 3 checkboxes on the page
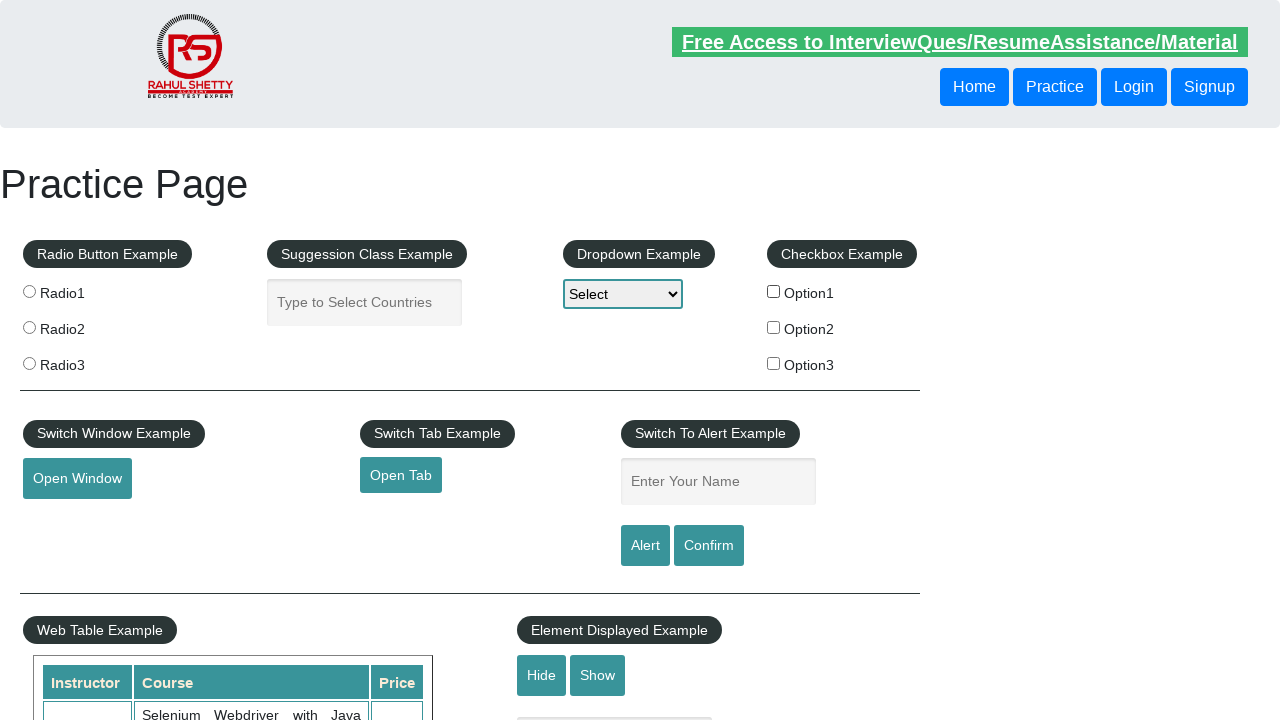

Printed checkbox count: 3
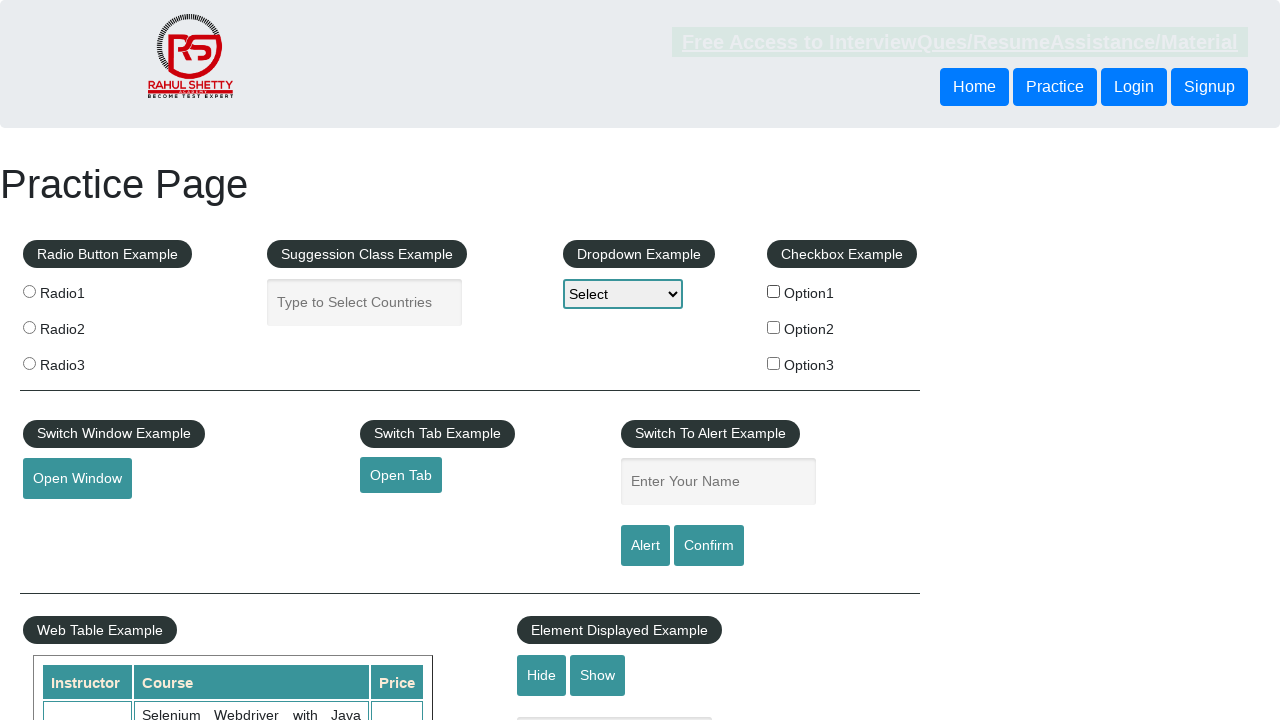

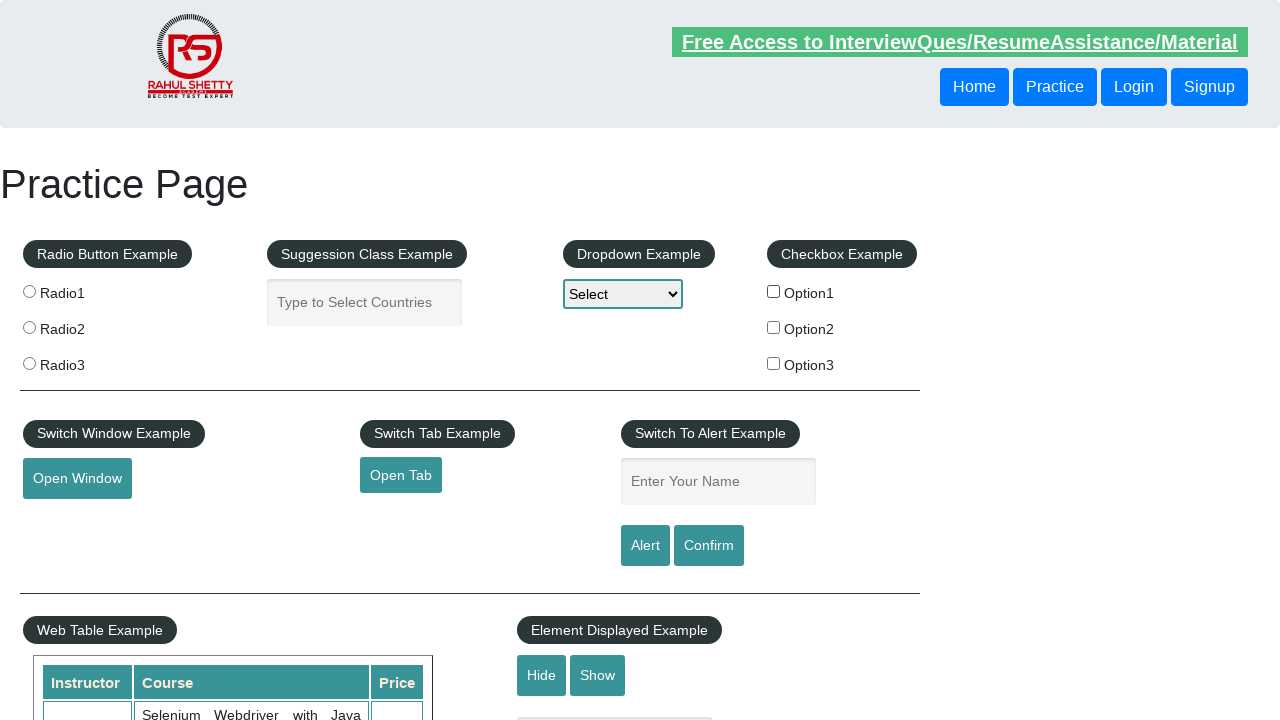